Verifies that product price elements are displayed on the demoblaze homepage

Starting URL: https://demoblaze.com/

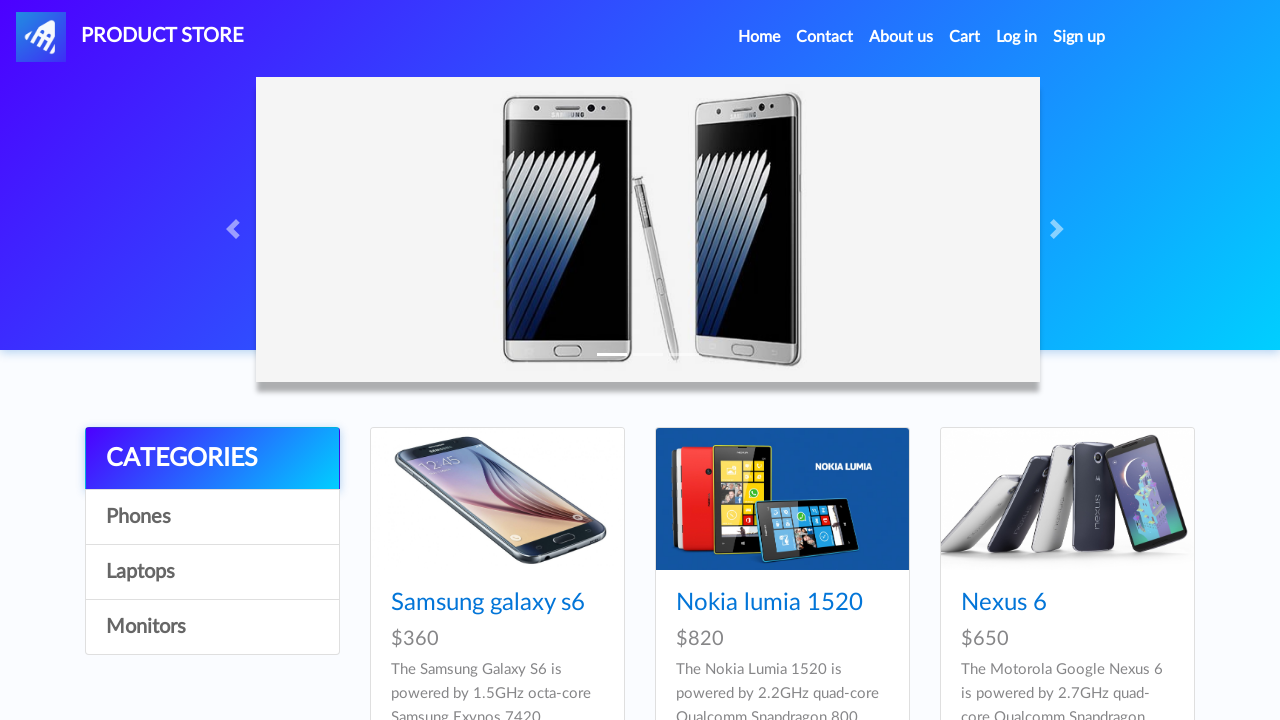

Waited for product container to load
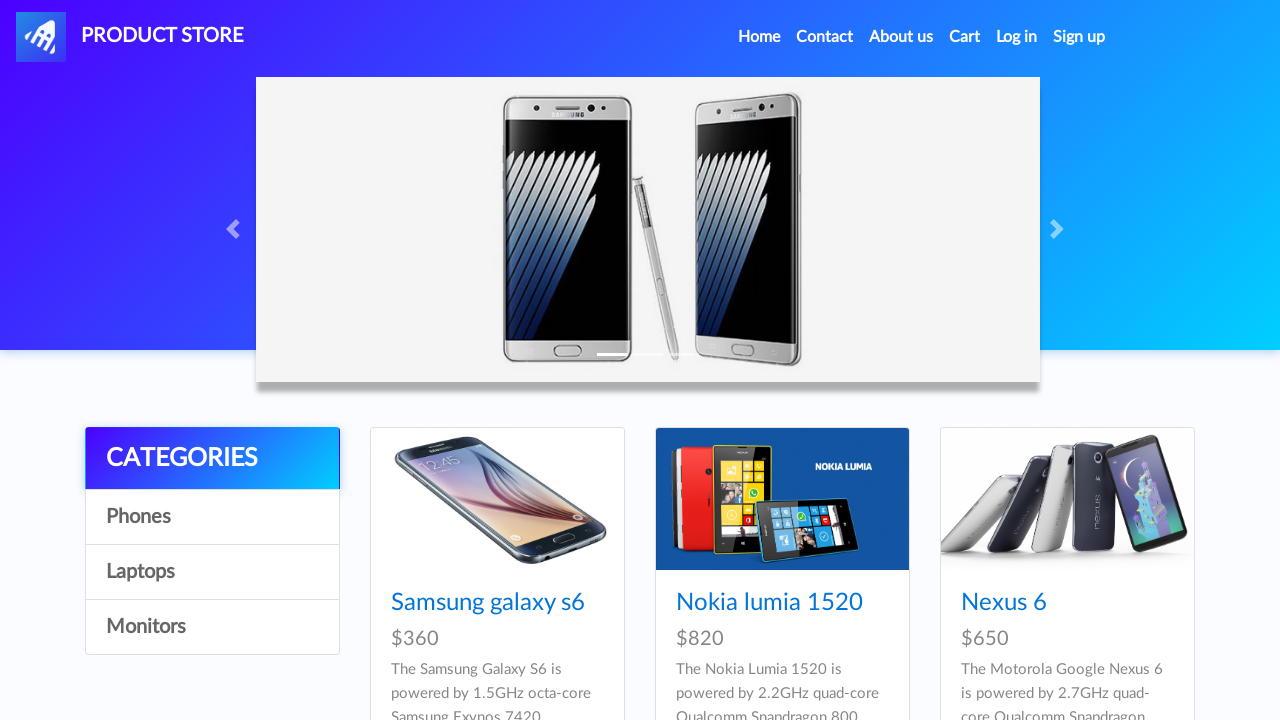

Located all product price elements on demoblaze homepage
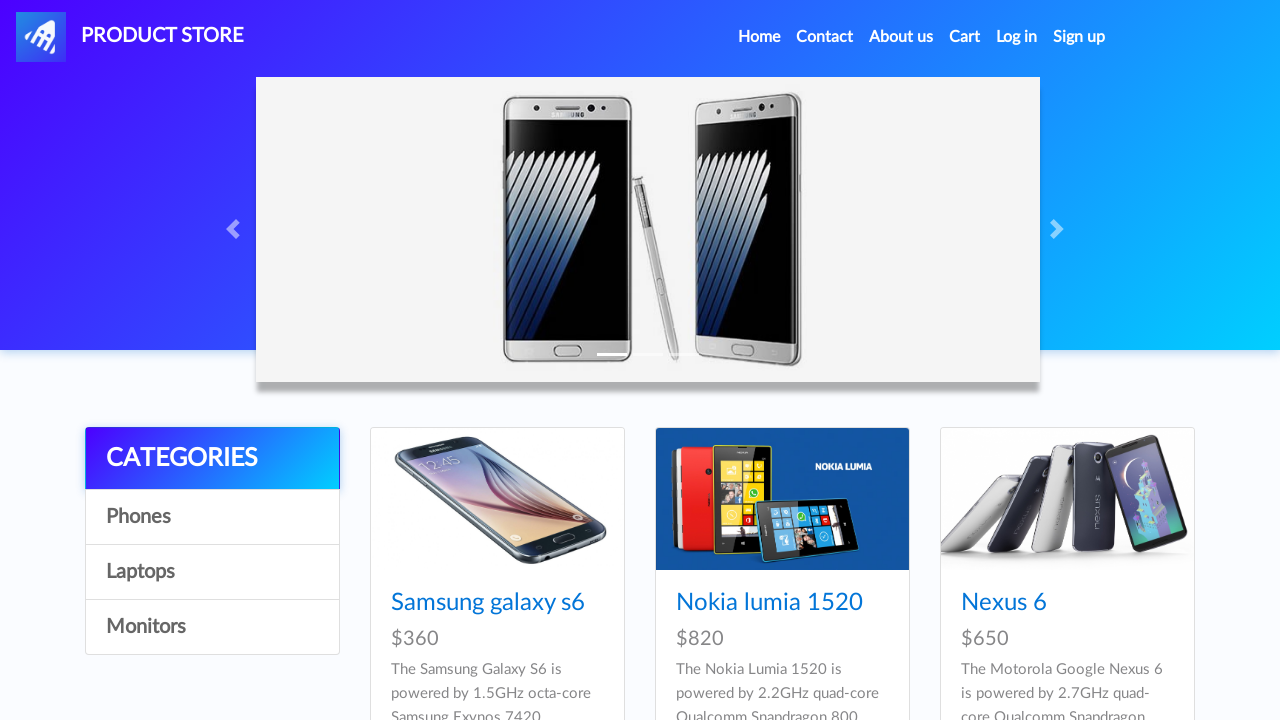

Verified that product price elements are displayed (assertion passed)
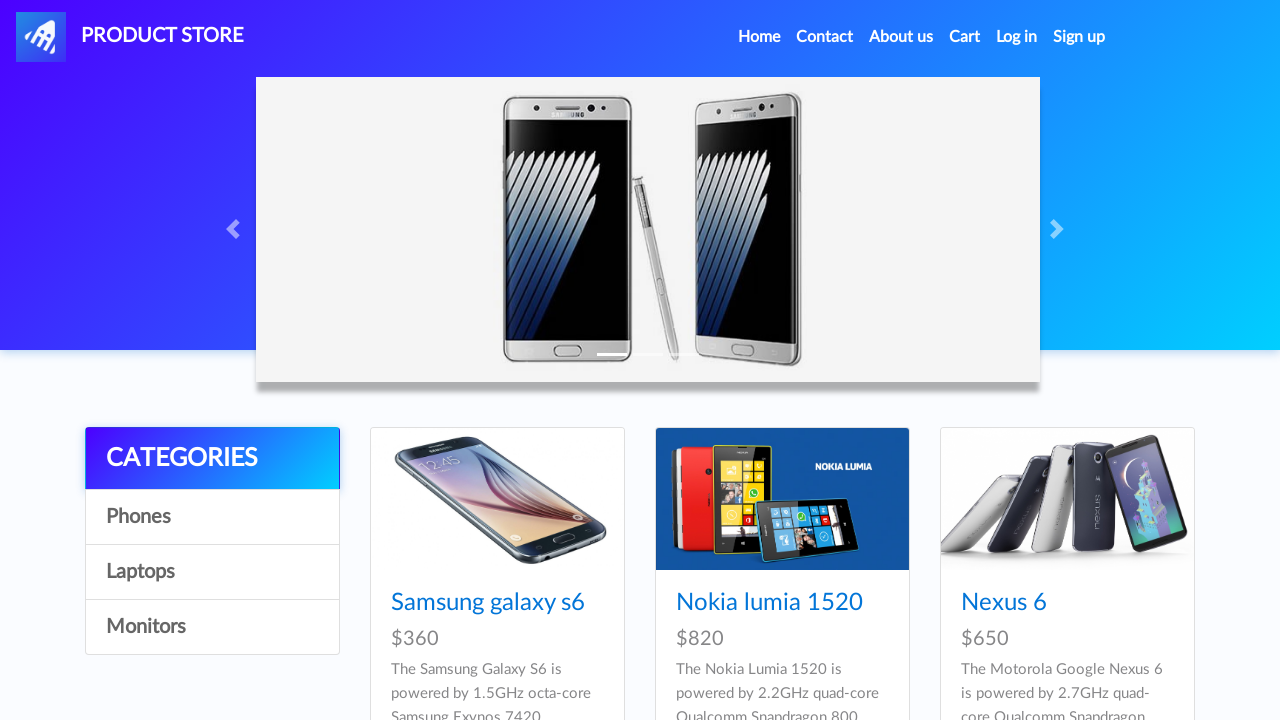

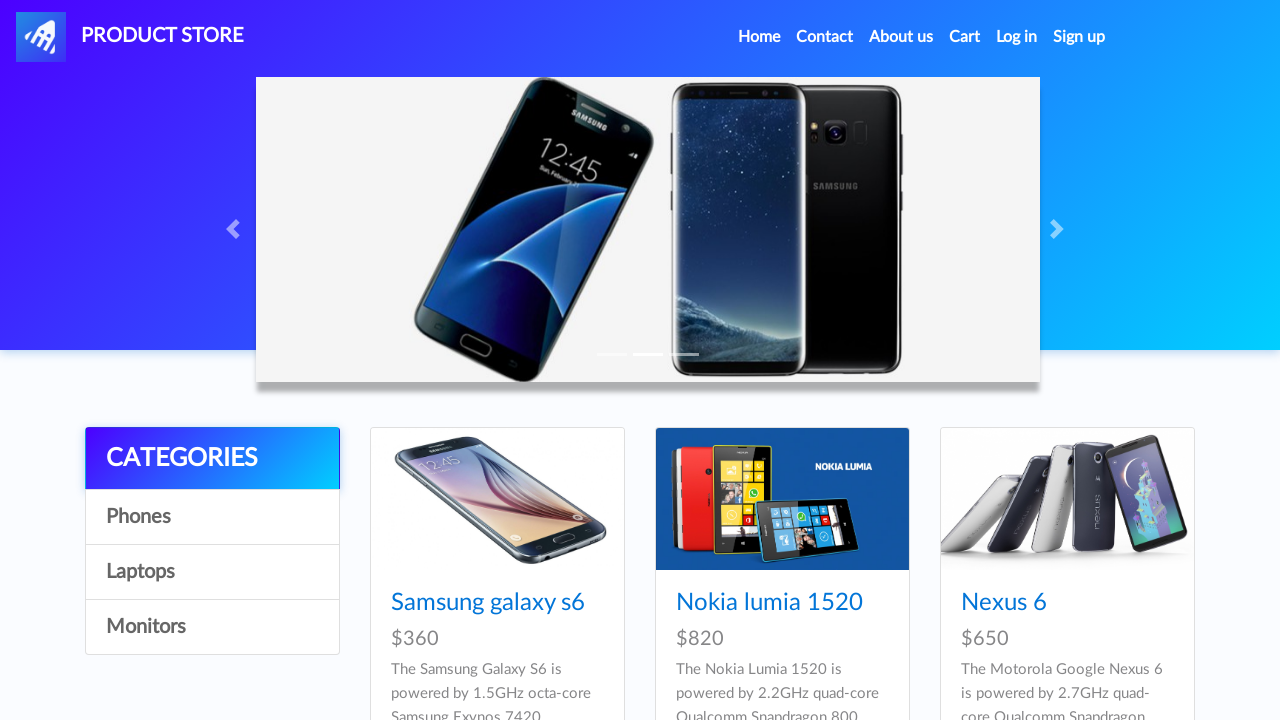